Tests handling of JavaScript prompt popup by entering text into the prompt and accepting it, then verifying the result is displayed on the page

Starting URL: https://www.w3schools.com/jsref/tryit.asp?filename=tryjsref_prompt

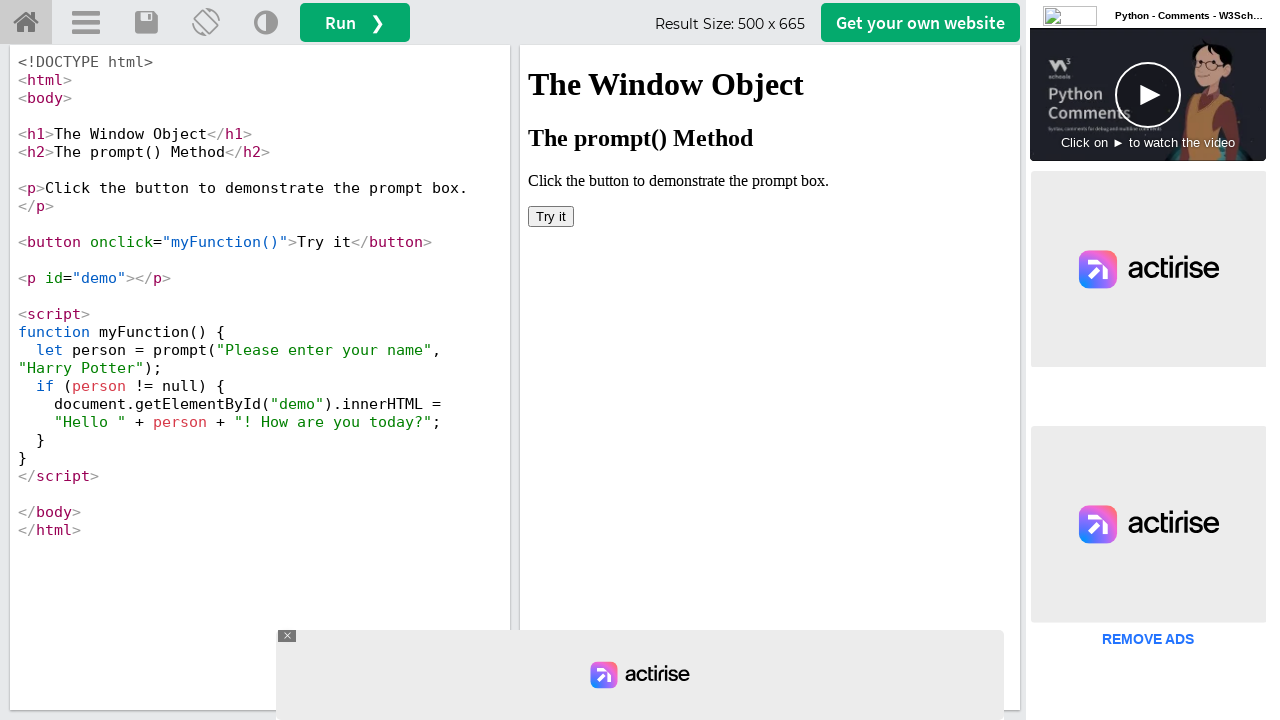

Located iframe element containing the demo
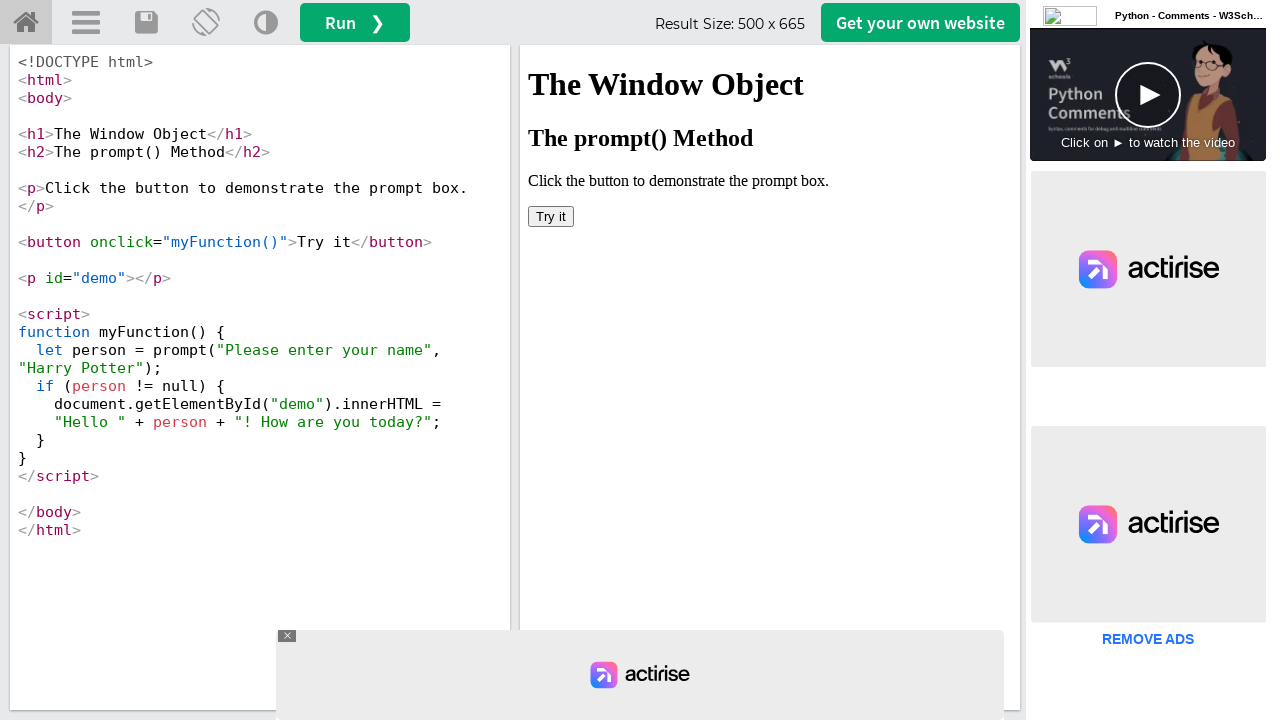

Clicked 'Try it' button to trigger JavaScript prompt at (551, 216) on iframe#iframeResult >> internal:control=enter-frame >> button:text('Try it')
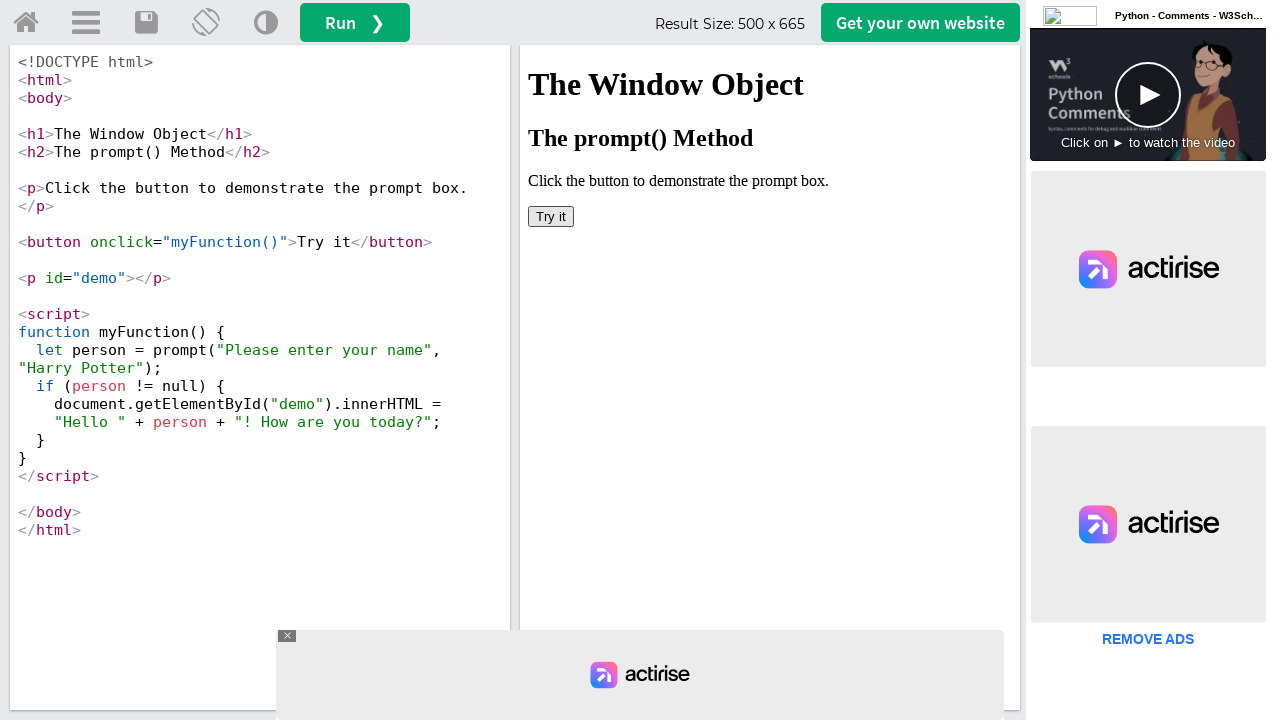

Set up dialog handler to accept prompt with text 'testuser123'
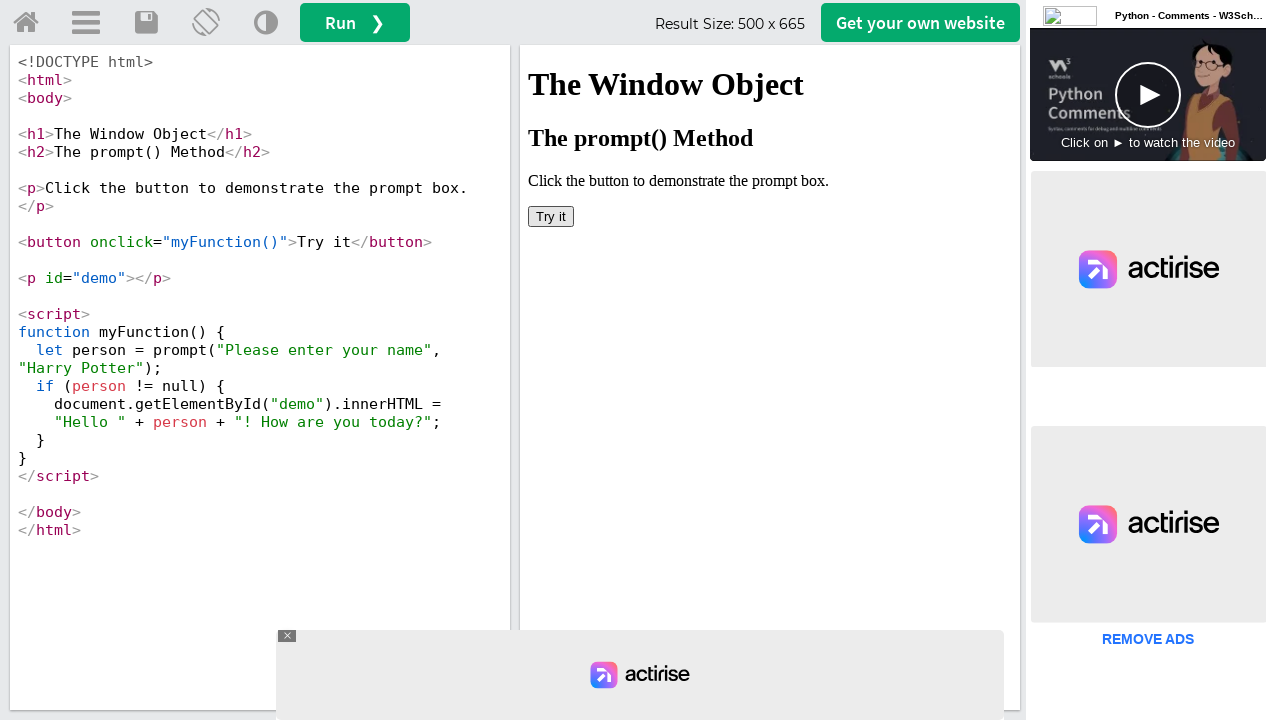

Waited 500ms for dialog to be processed
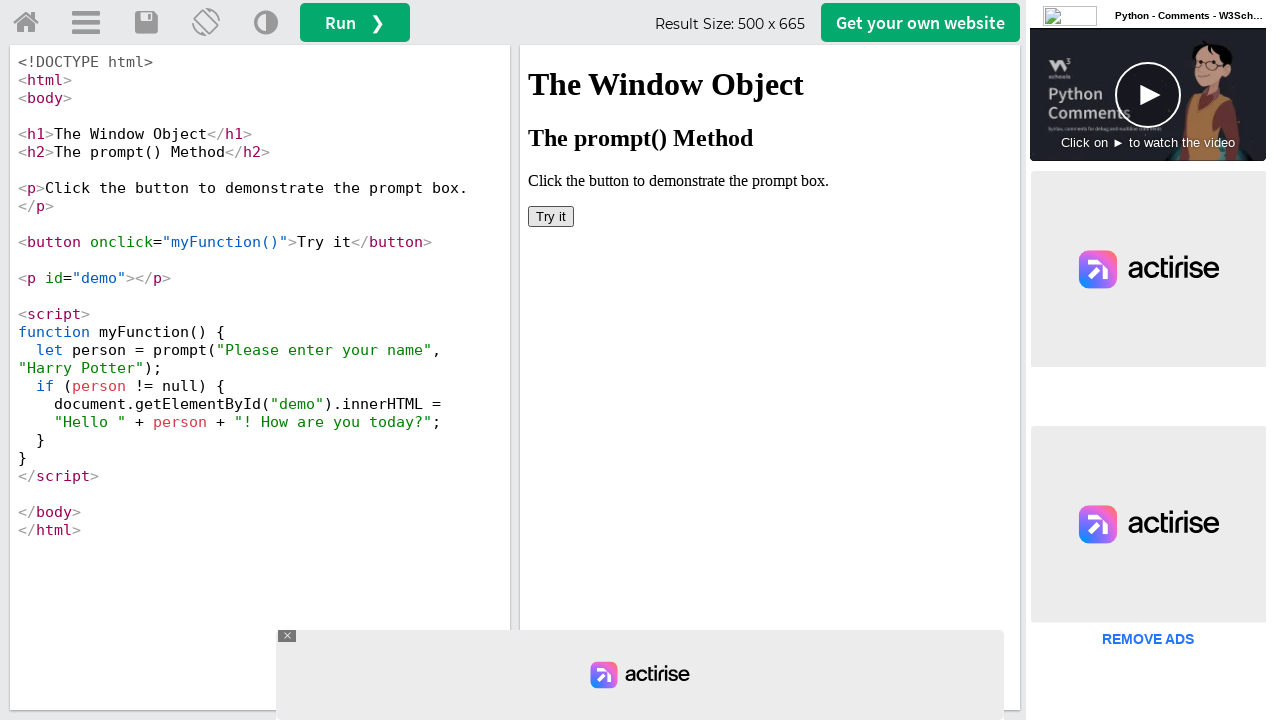

Retrieved result text from #demo element
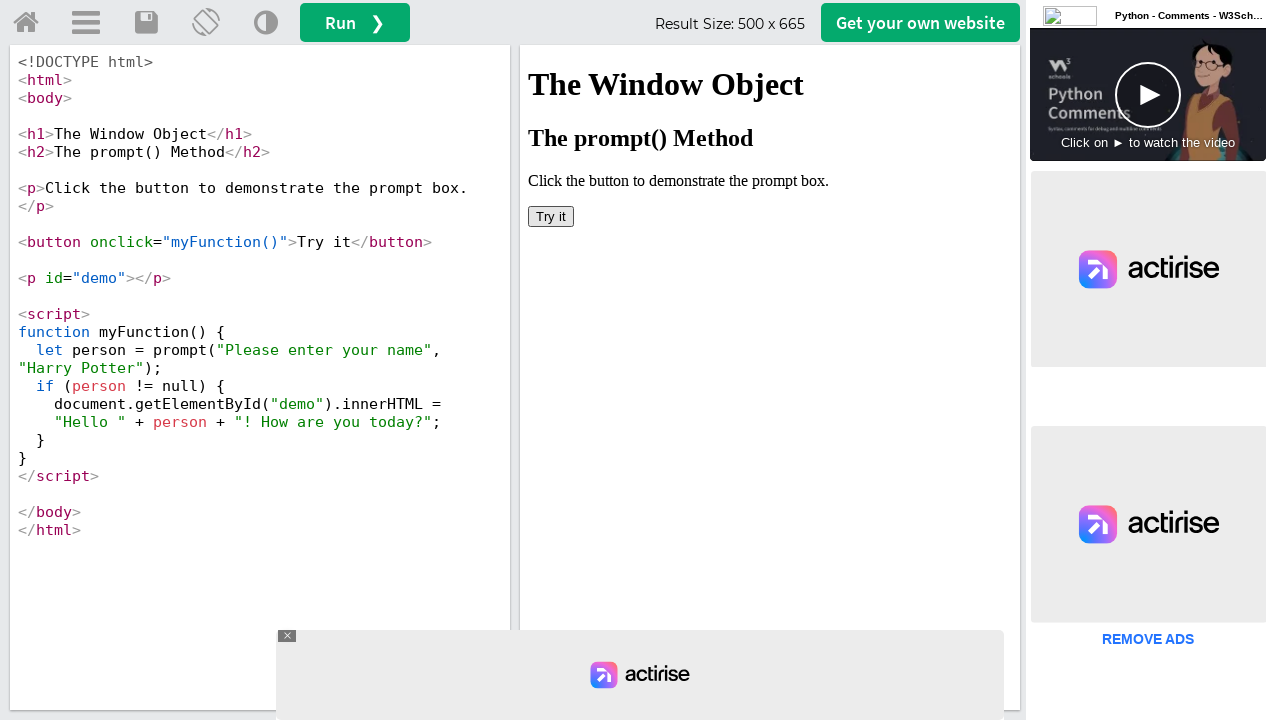

Printed result: 
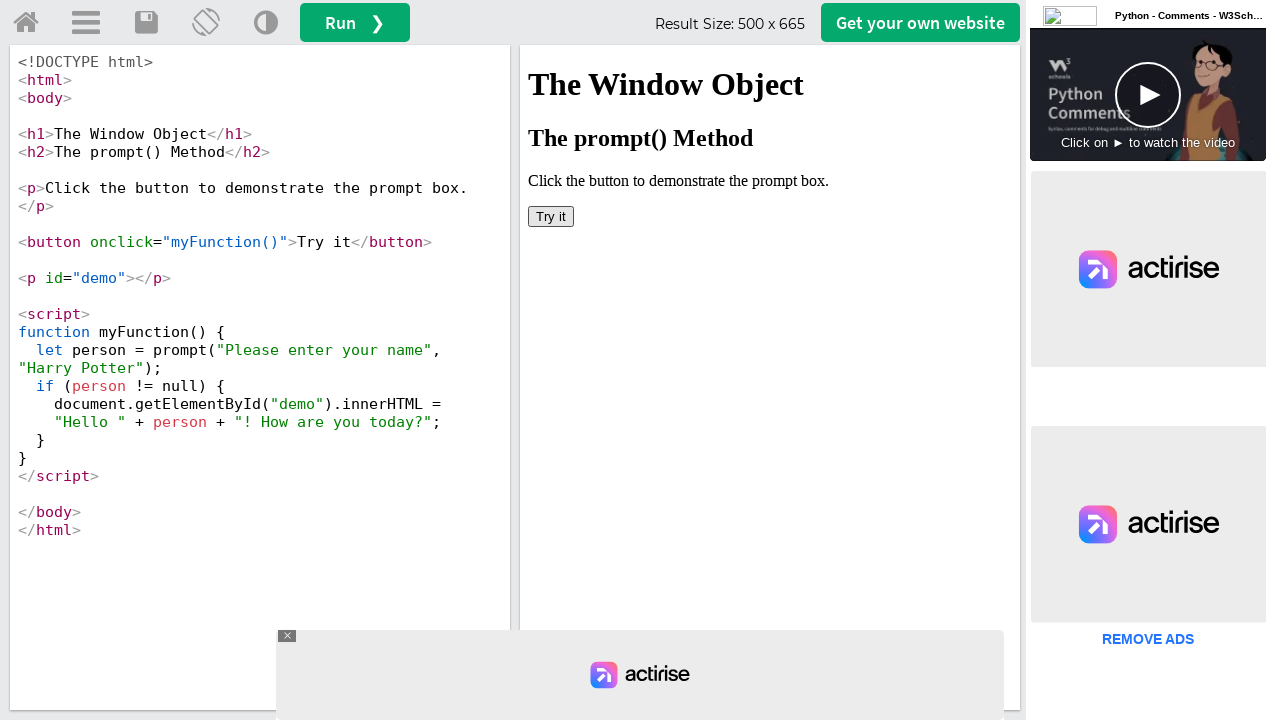

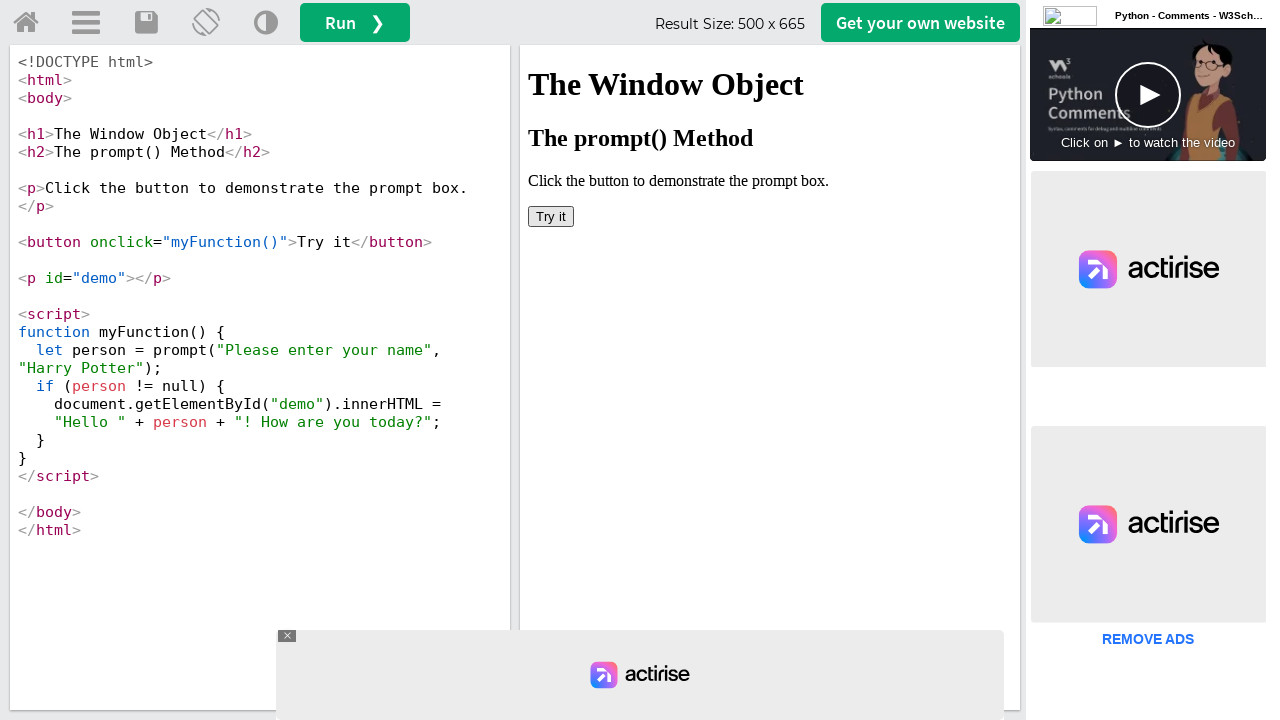